Tests alert dialog interactions by navigating to dialog page and handling simple, confirm, and prompt alerts

Starting URL: https://letcode.in/test

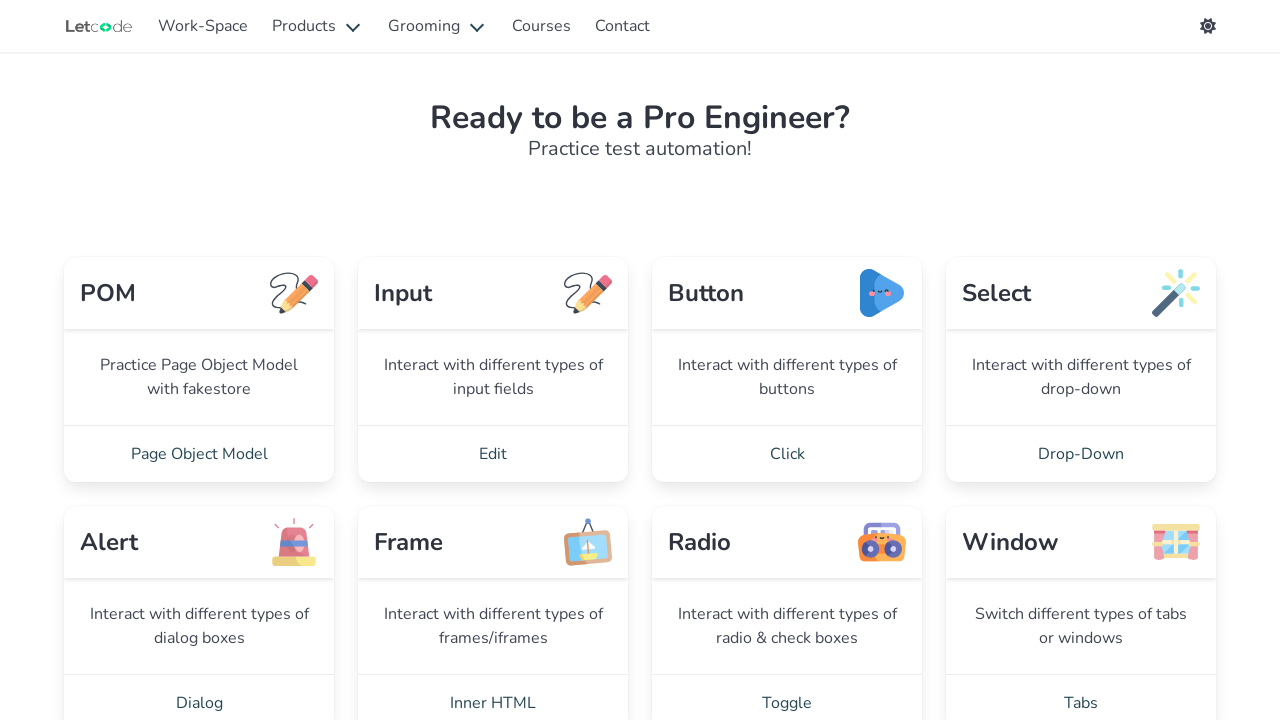

Clicked Dialog link to navigate to dialog test page at (199, 692) on a:text('Dialog')
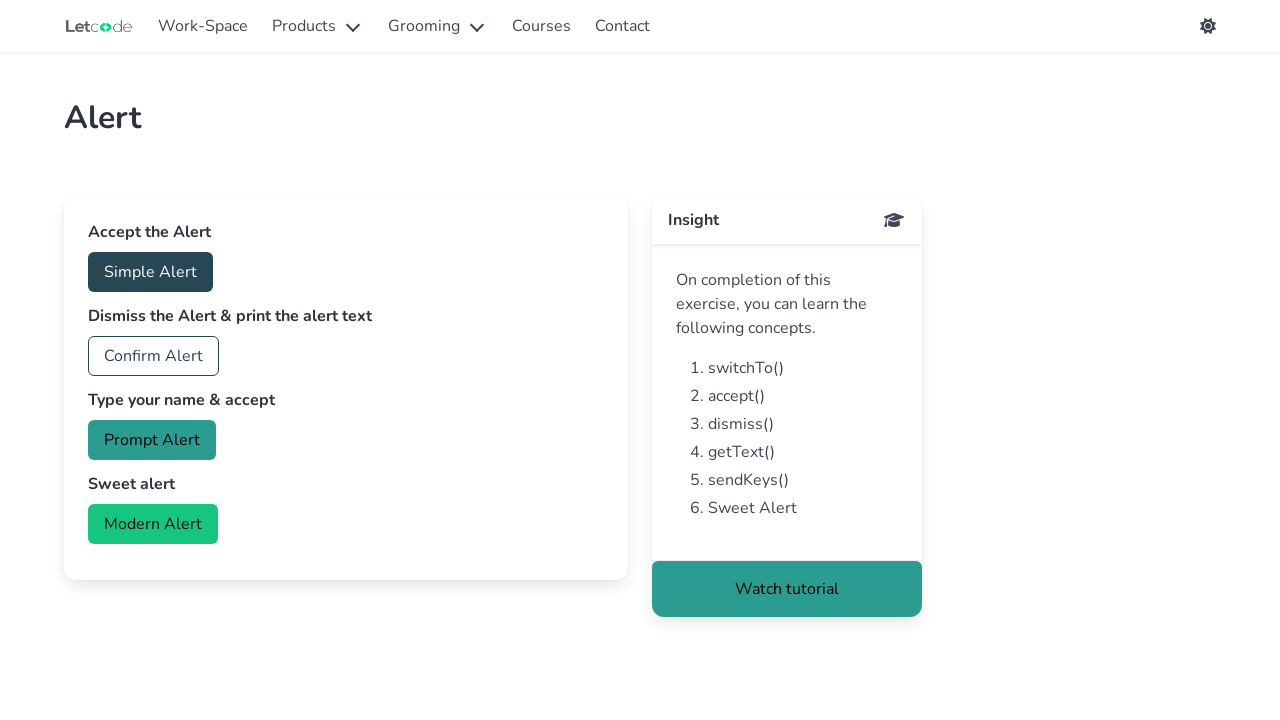

Set up dialog handler to accept simple alert
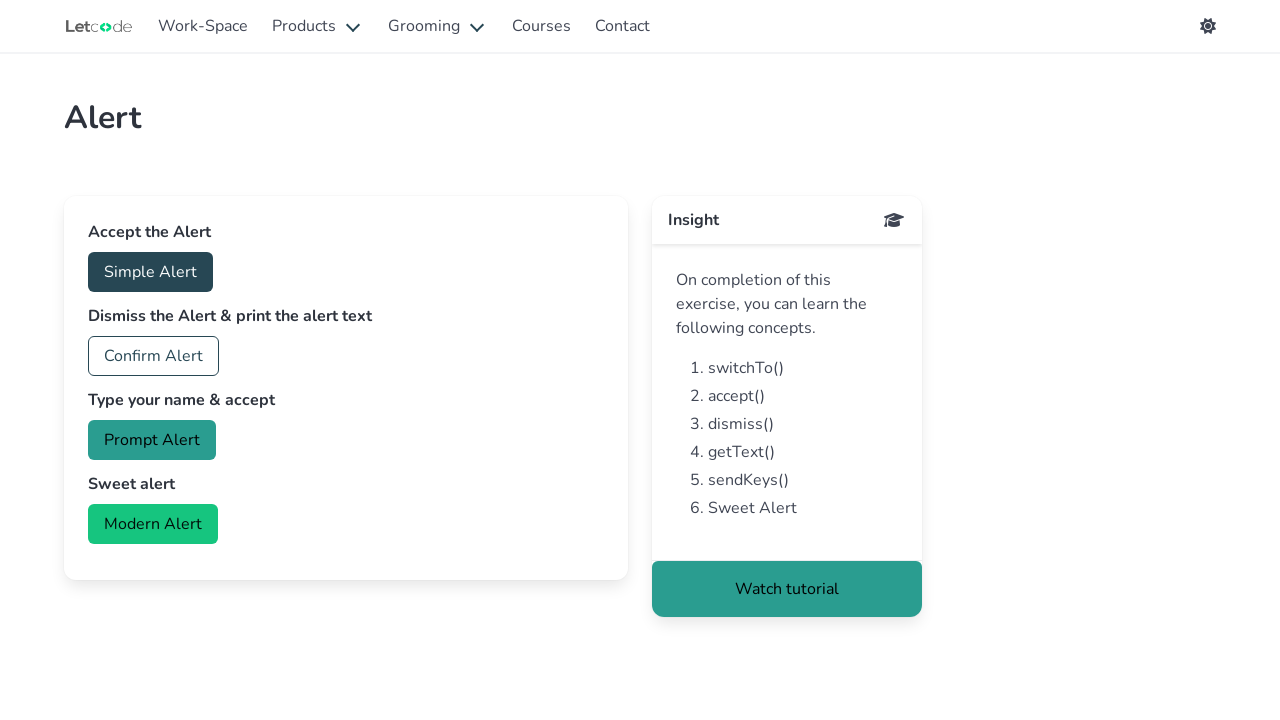

Clicked accept button to trigger simple alert at (150, 272) on button#accept
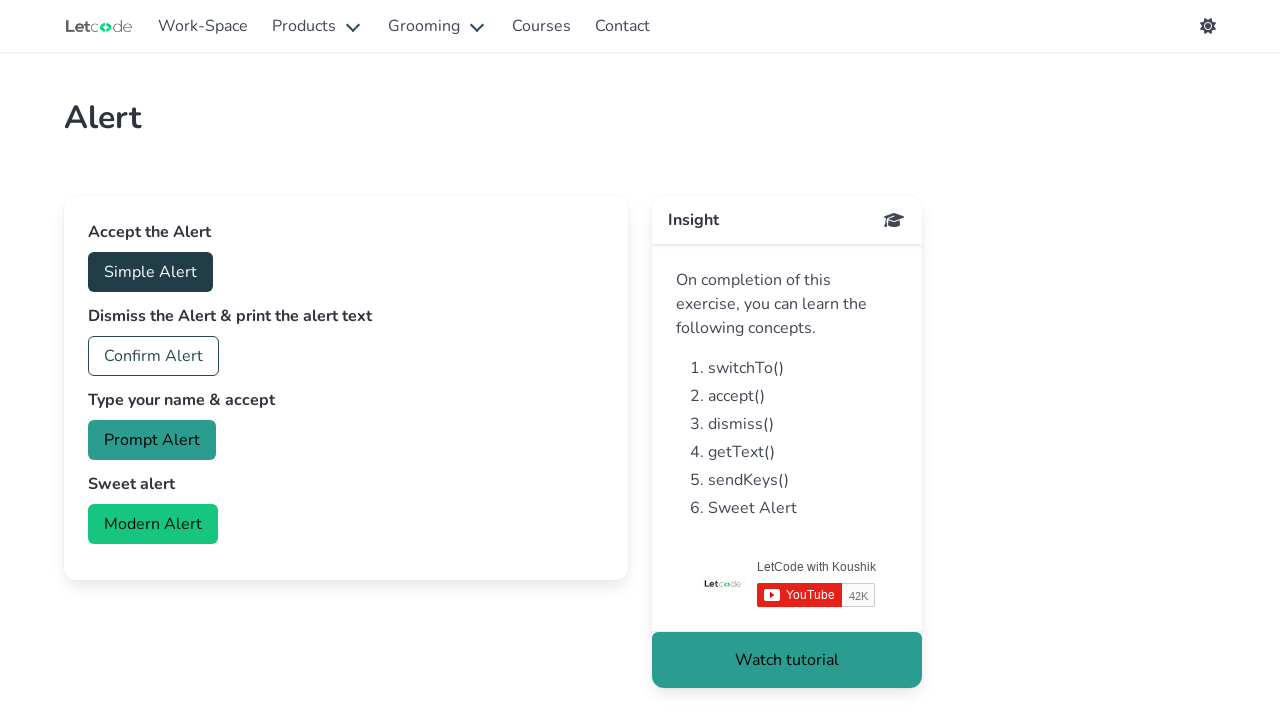

Clicked confirm button to trigger confirm alert at (154, 356) on button#confirm
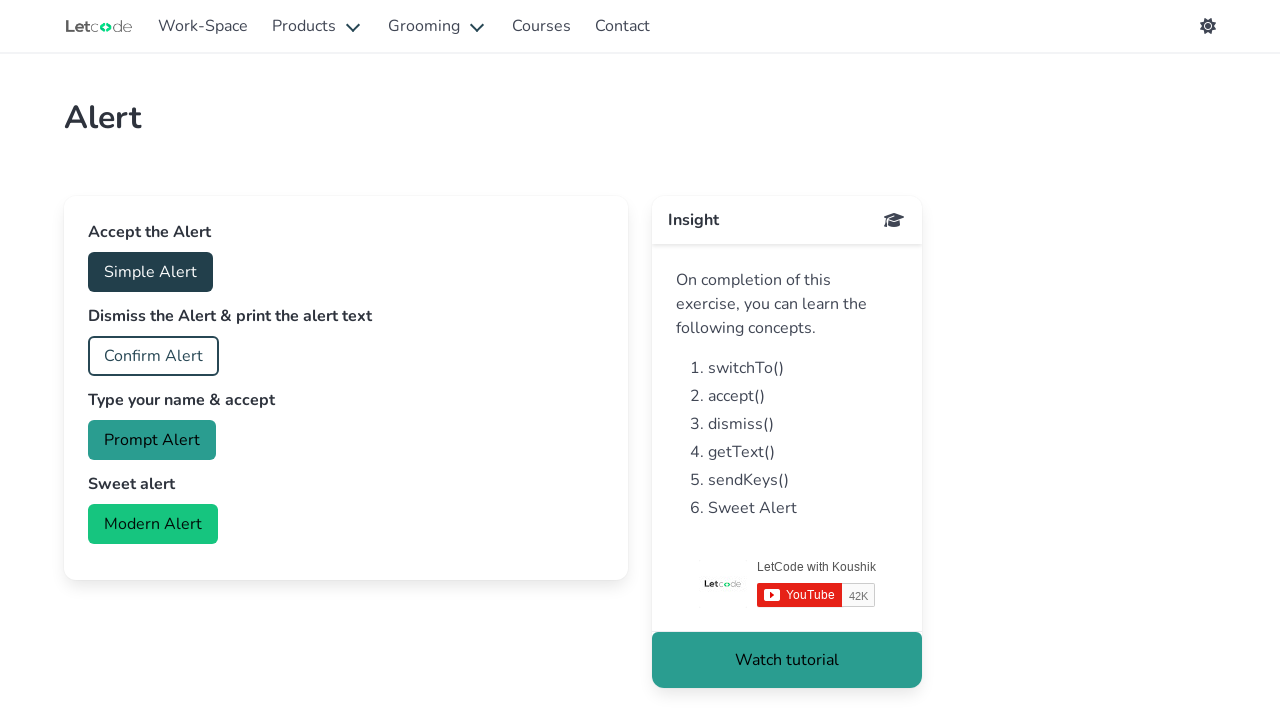

Set up dialog handler to accept prompt alert with text 'Vyga'
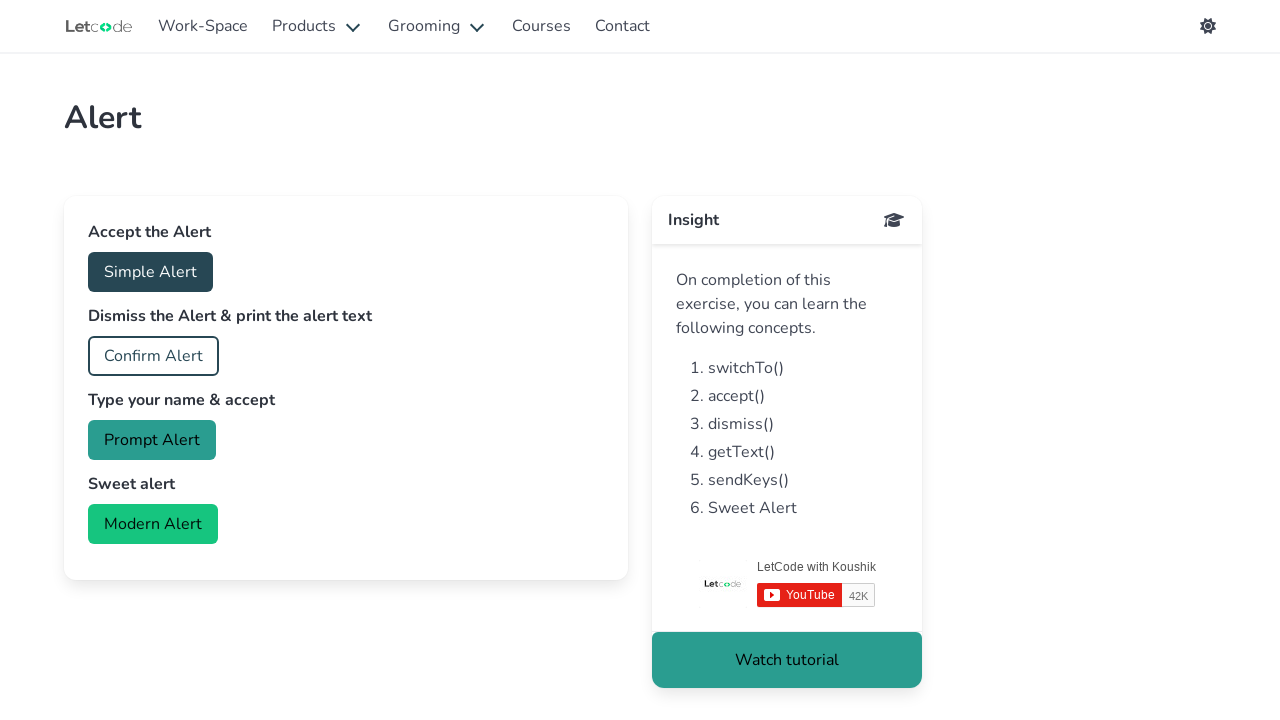

Clicked prompt button to trigger prompt alert at (152, 440) on button#prompt
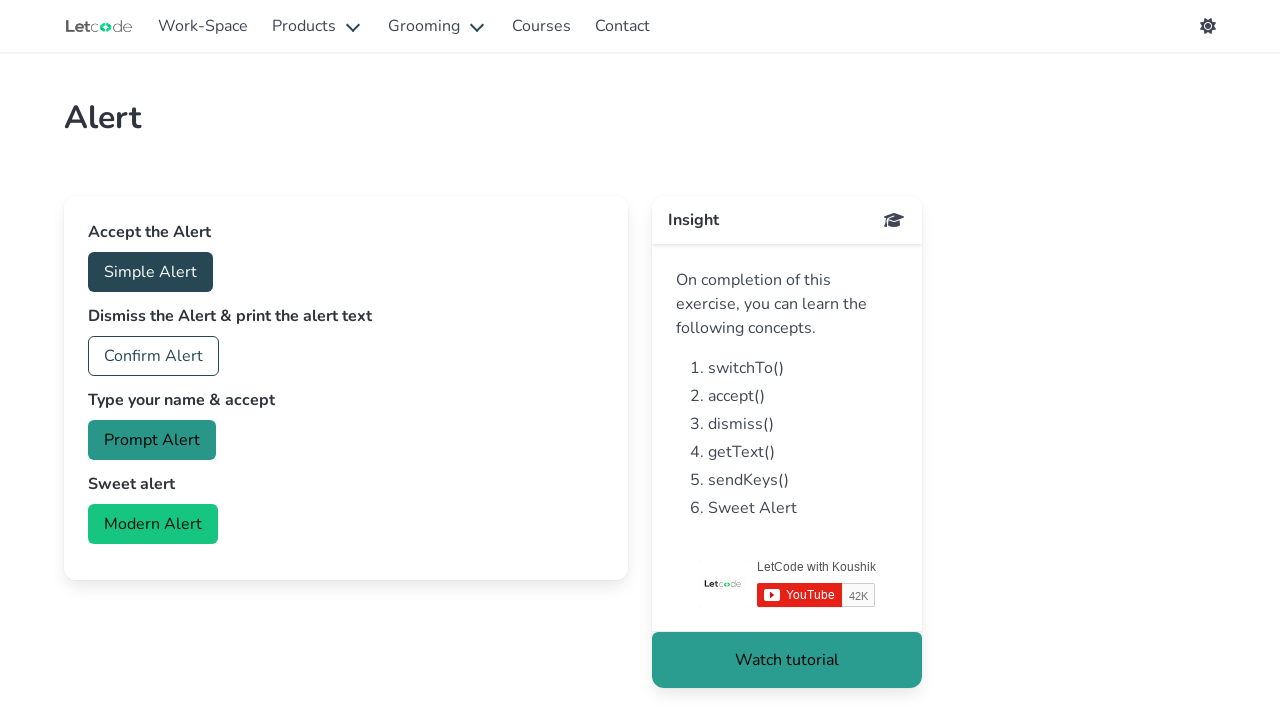

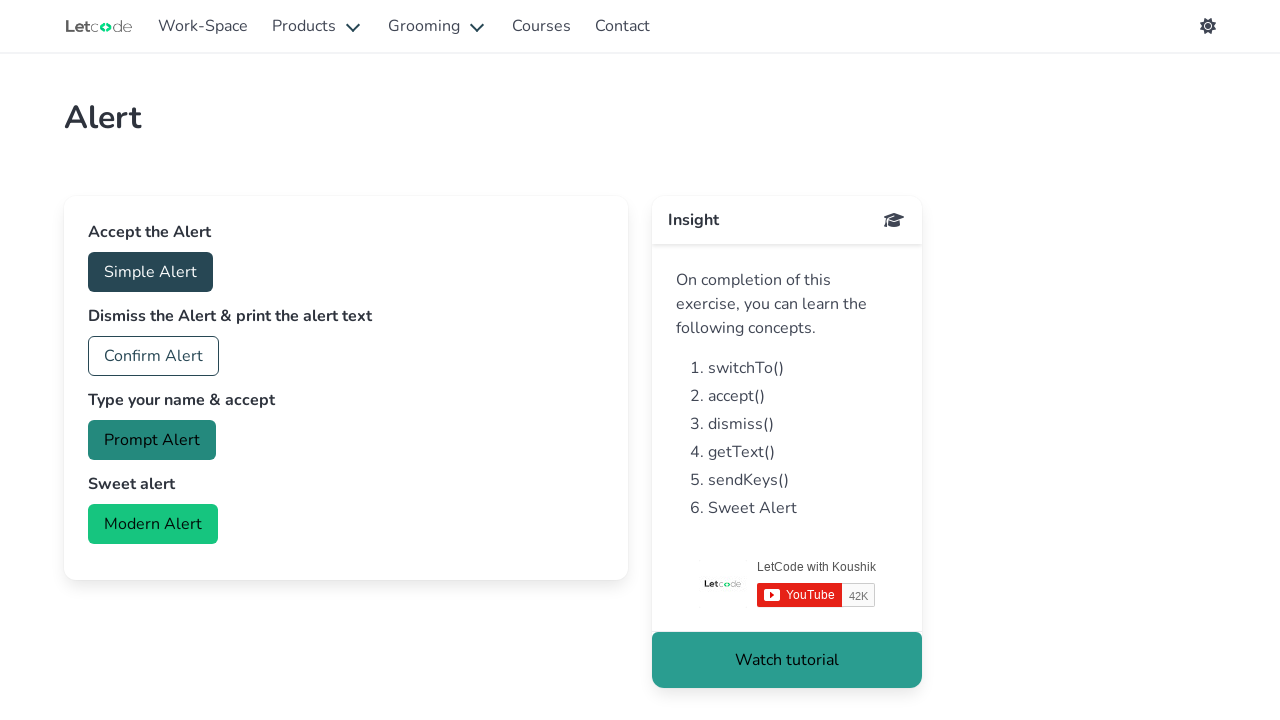